Calculates the sum of two numbers displayed on the page, selects the result from a dropdown menu, and submits the form

Starting URL: http://suninjuly.github.io/selects1.html

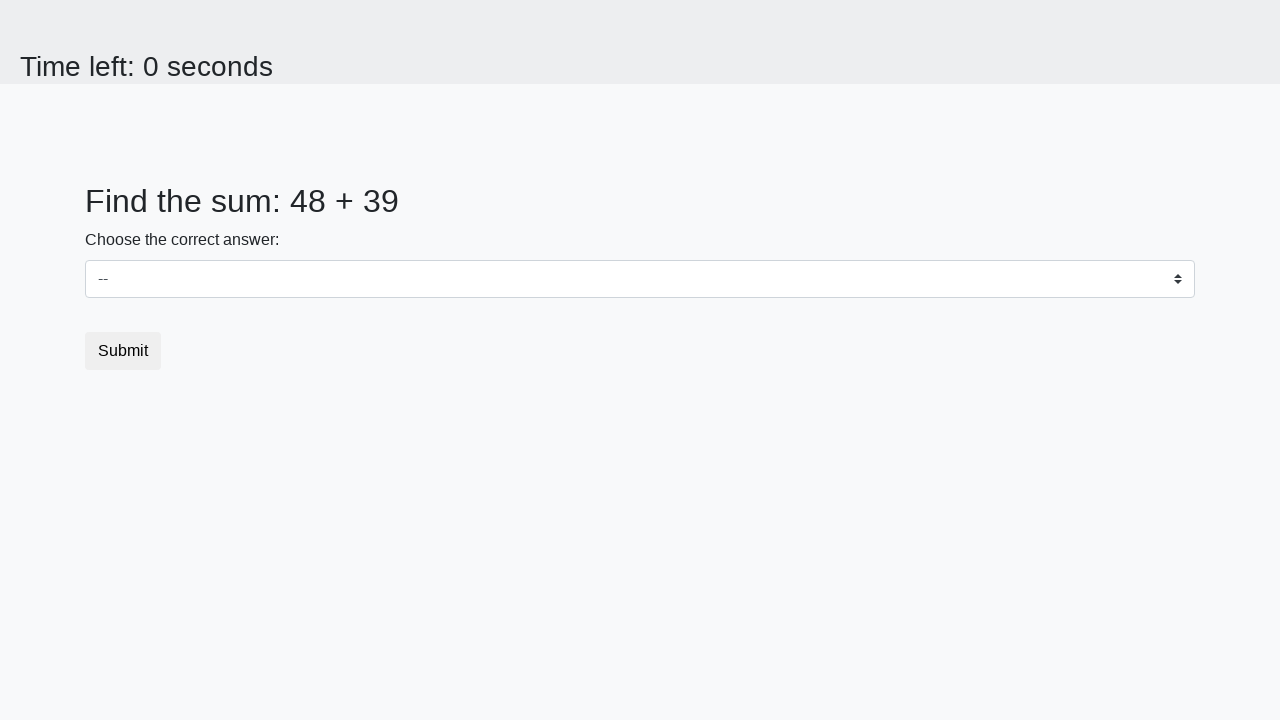

Retrieved first number from #num1 element
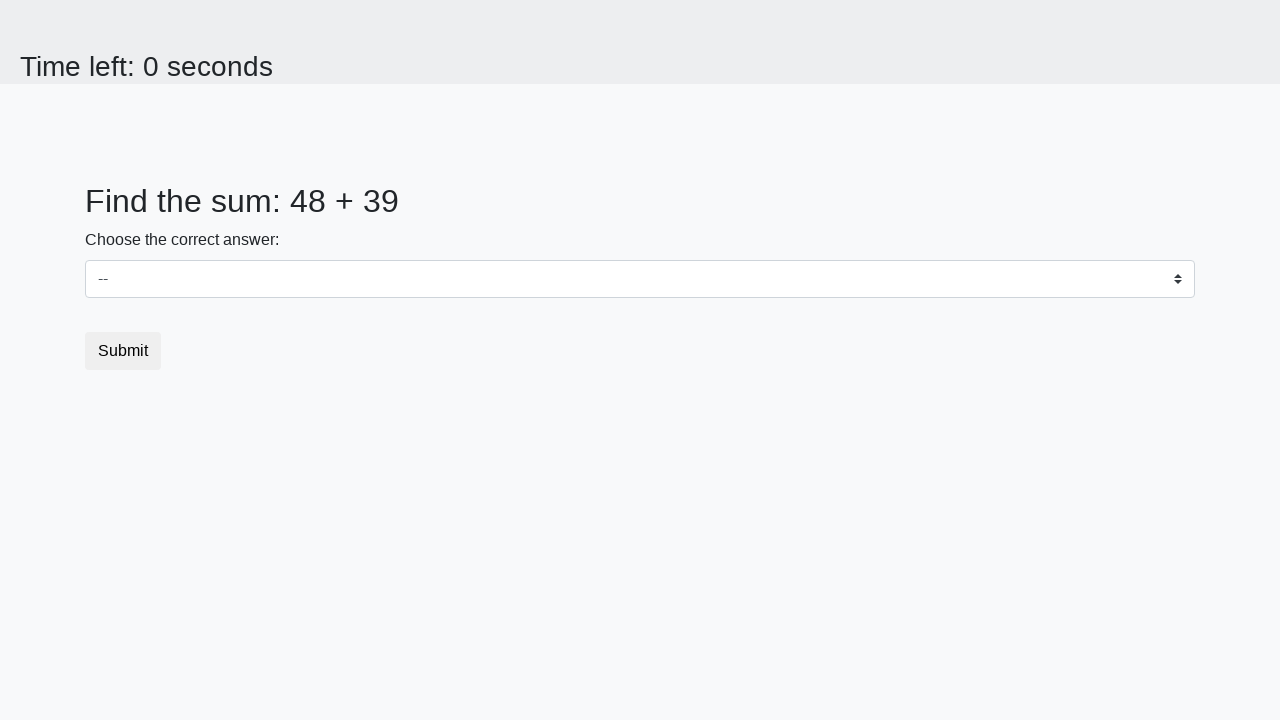

Retrieved second number from #num2 element
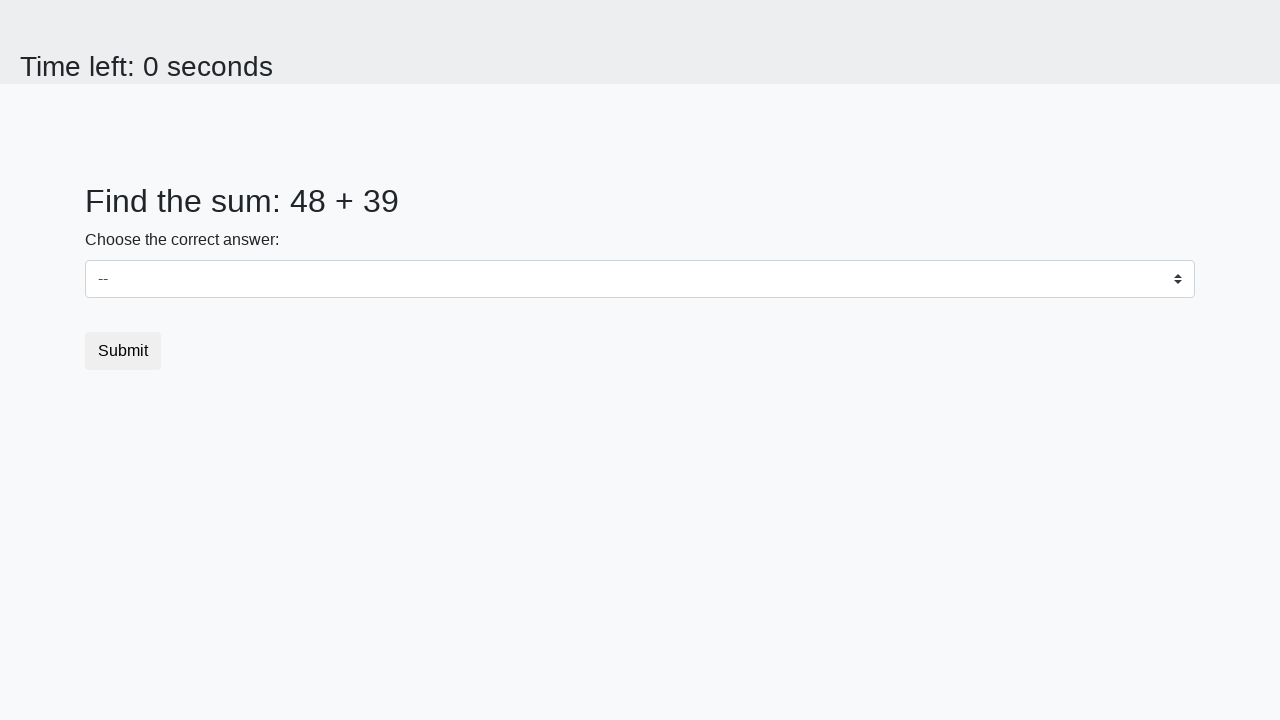

Calculated sum of 48 + 39 = 87
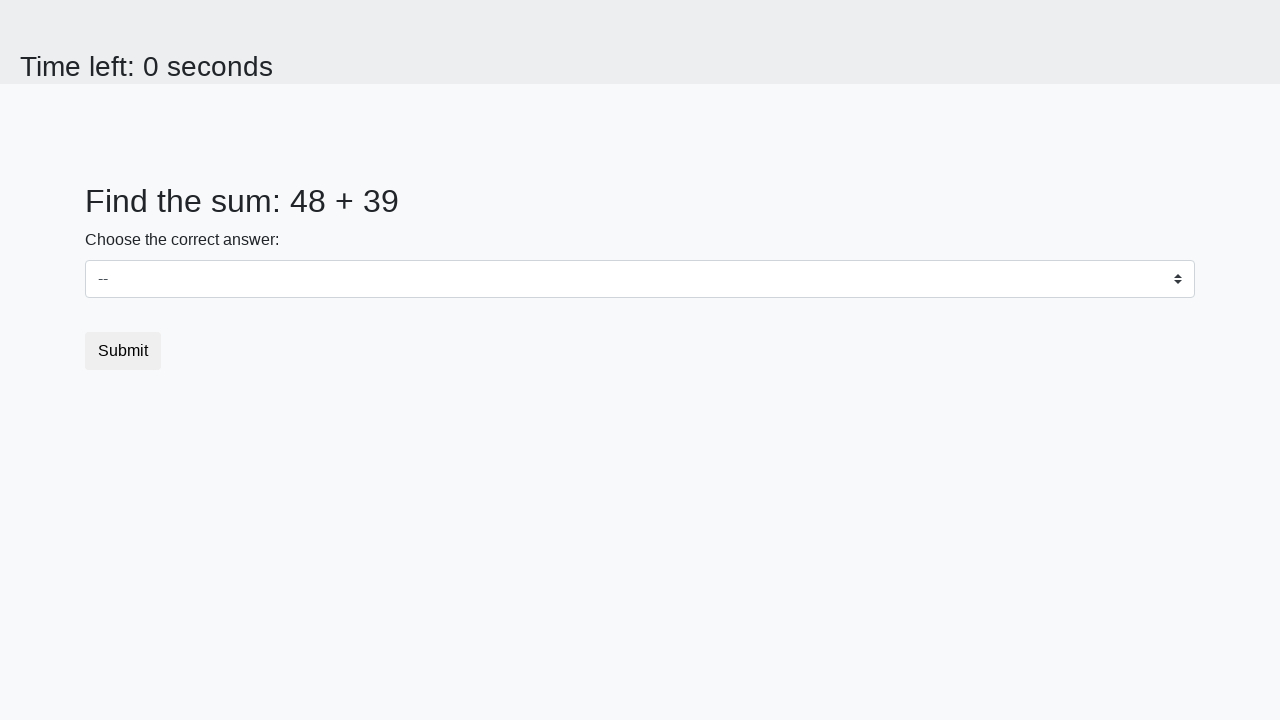

Selected 87 from dropdown menu on select#dropdown
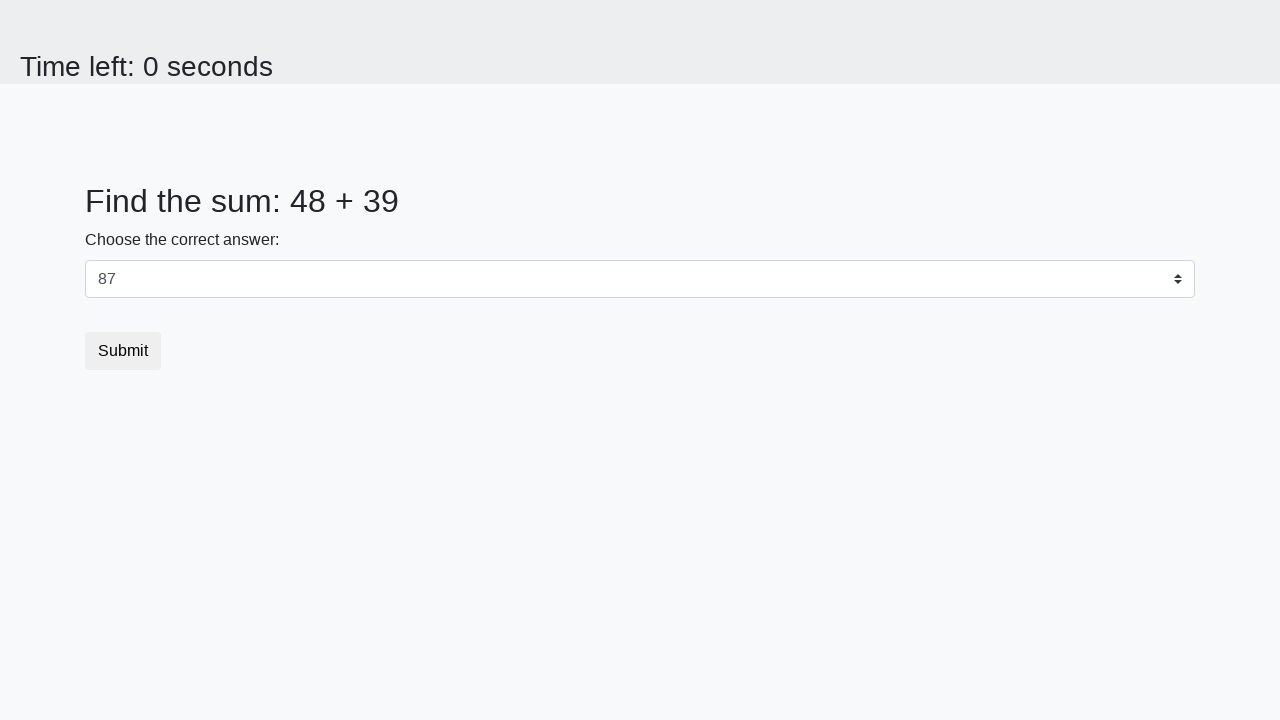

Submitted the form by clicking submit button at (123, 351) on button[type='submit']
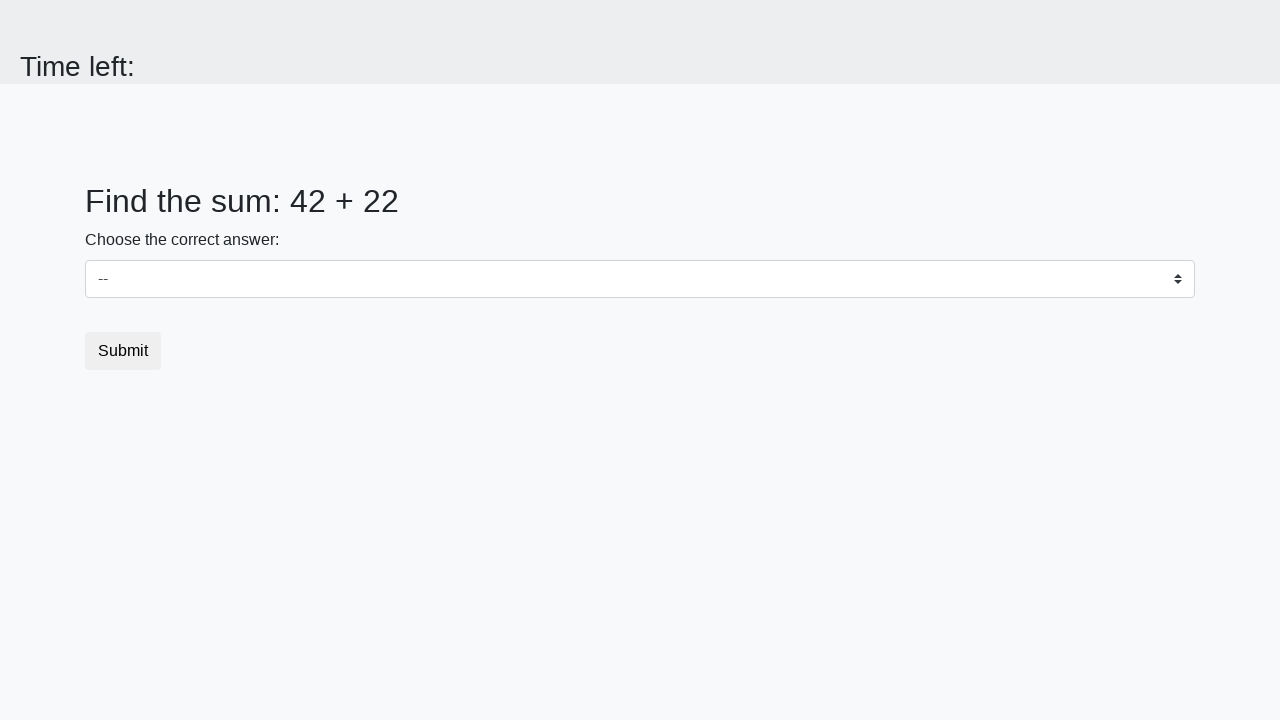

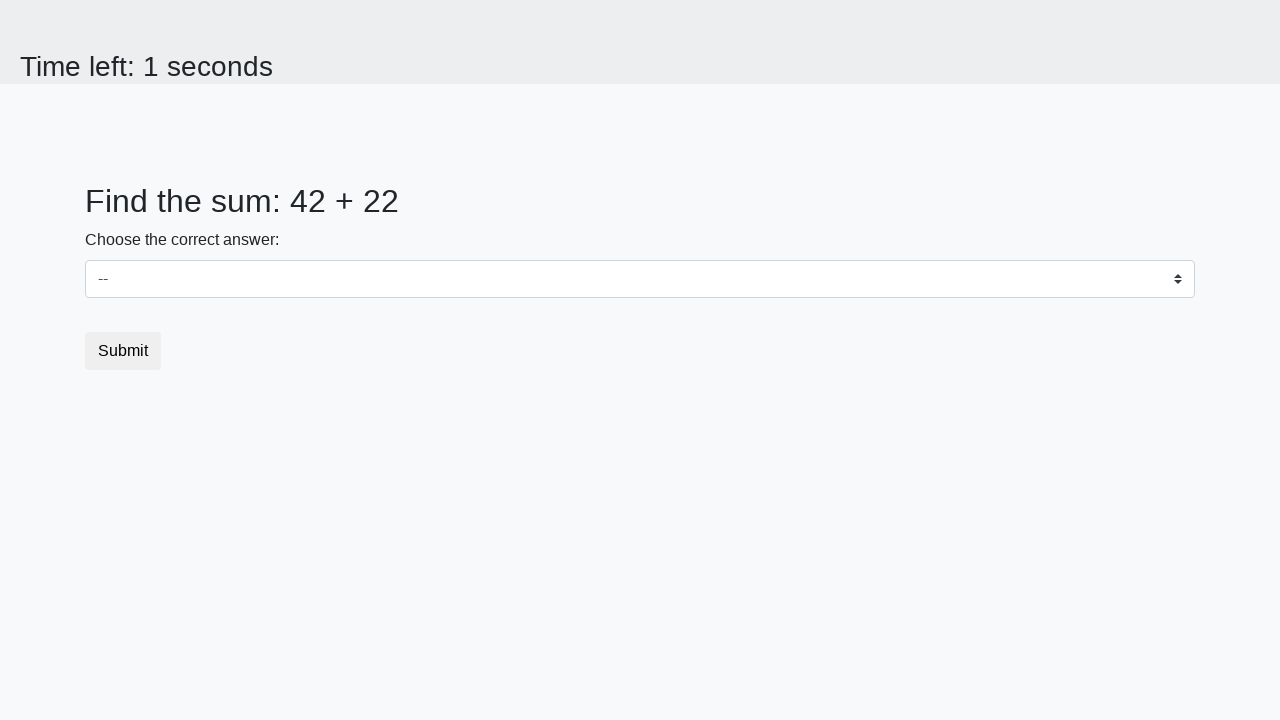